Tests navigation from reset password page back to sign-in page

Starting URL: https://svburger1.co.il/#/

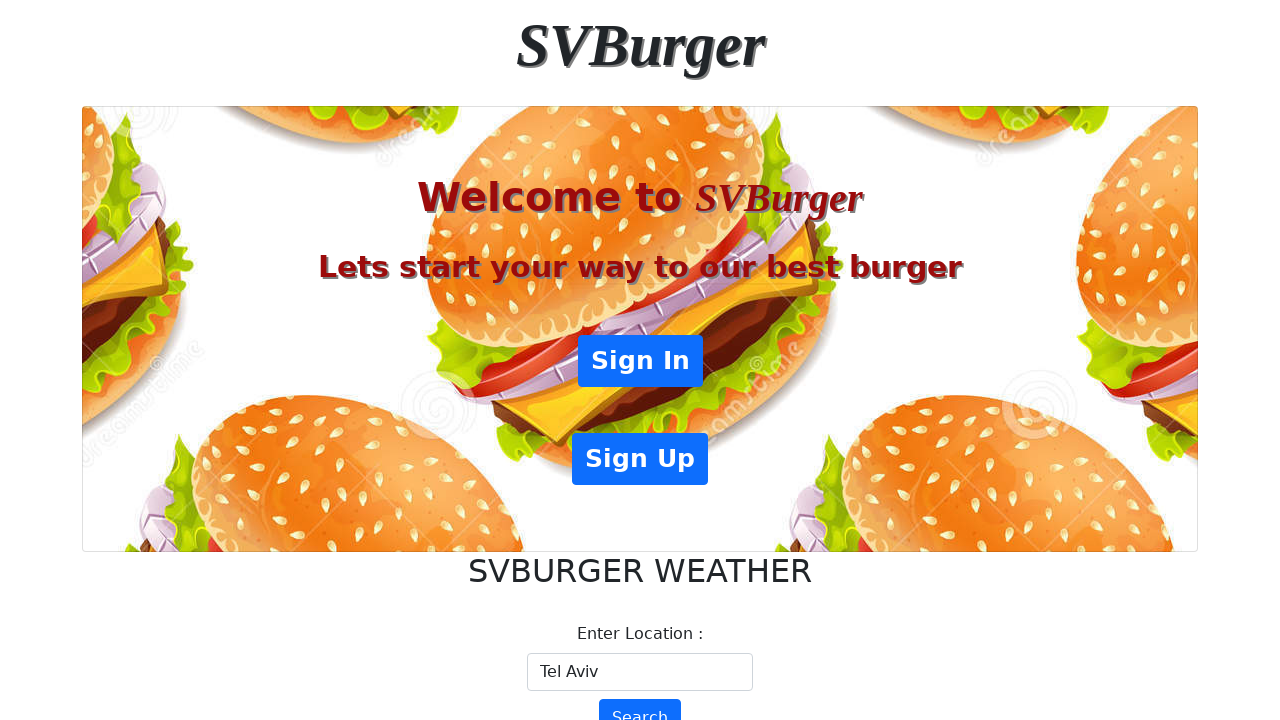

Clicked Sign In button at (640, 361) on xpath=//button[text() = "Sign In"]
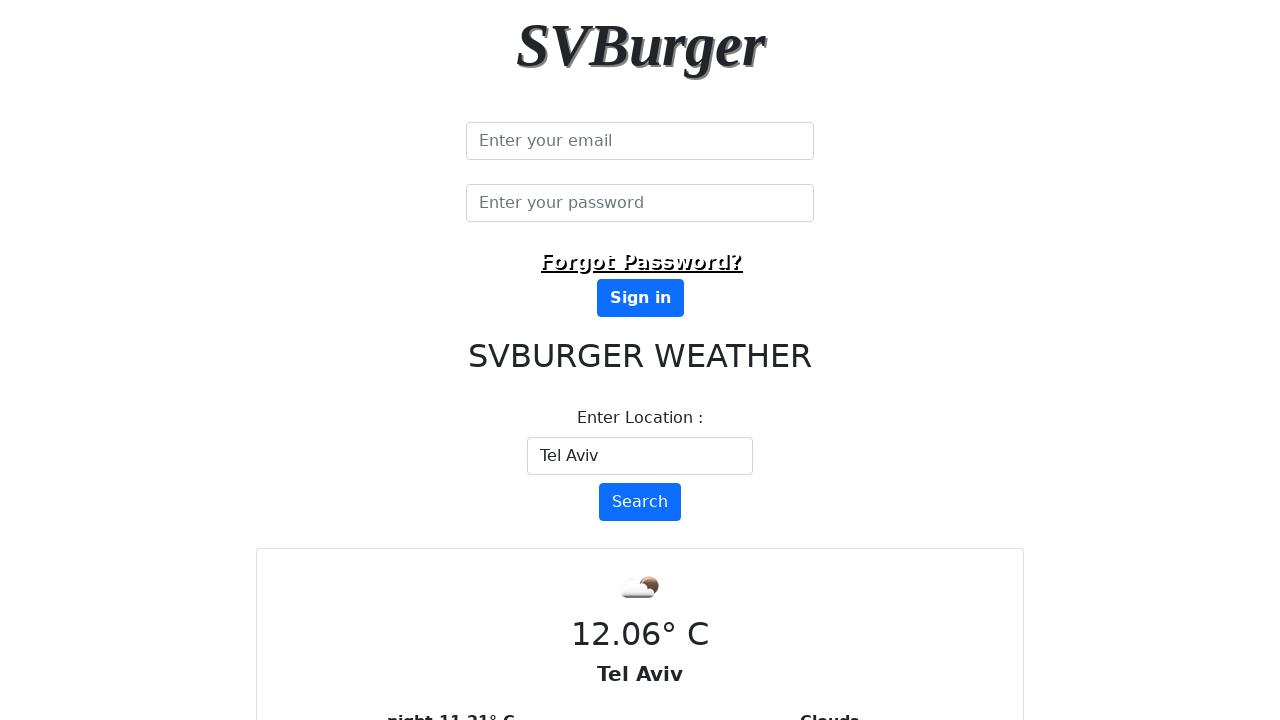

Clicked forgot password link at (640, 261) on xpath=//a[@id = "forgotId"]
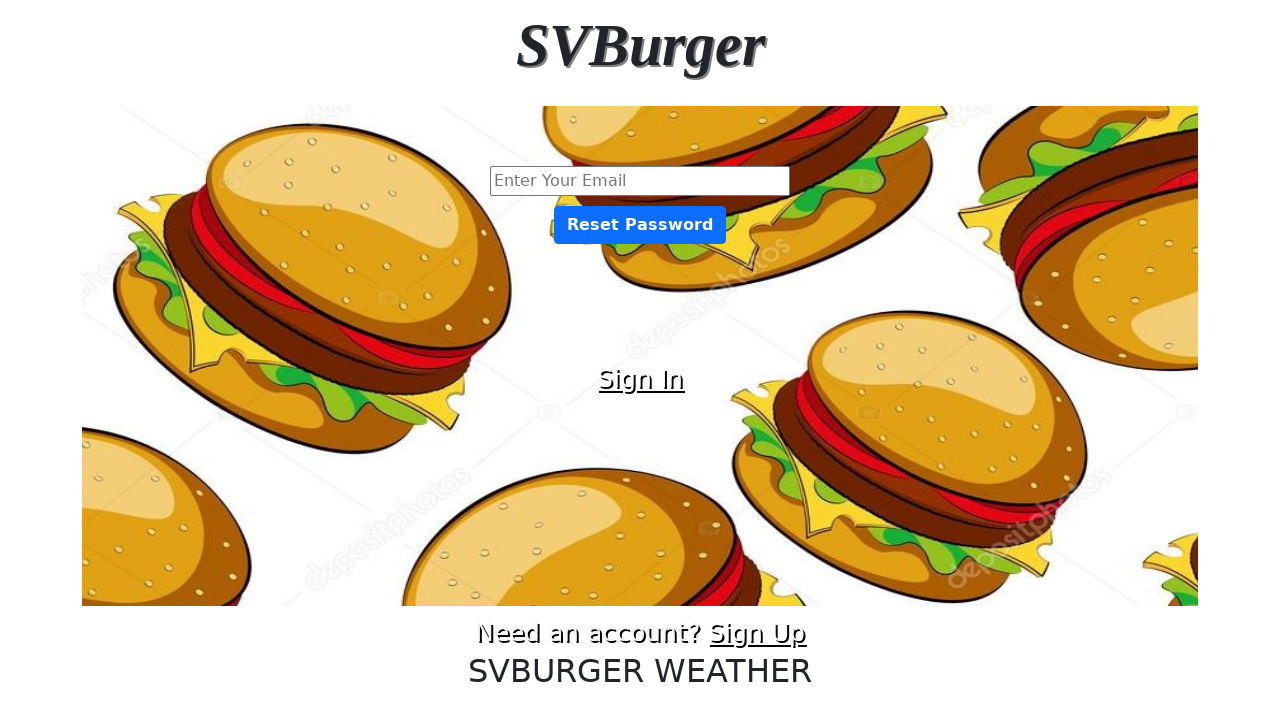

Clicked Sign In link to return from reset password page at (640, 378) on xpath=//a[text() = "Sign In"]
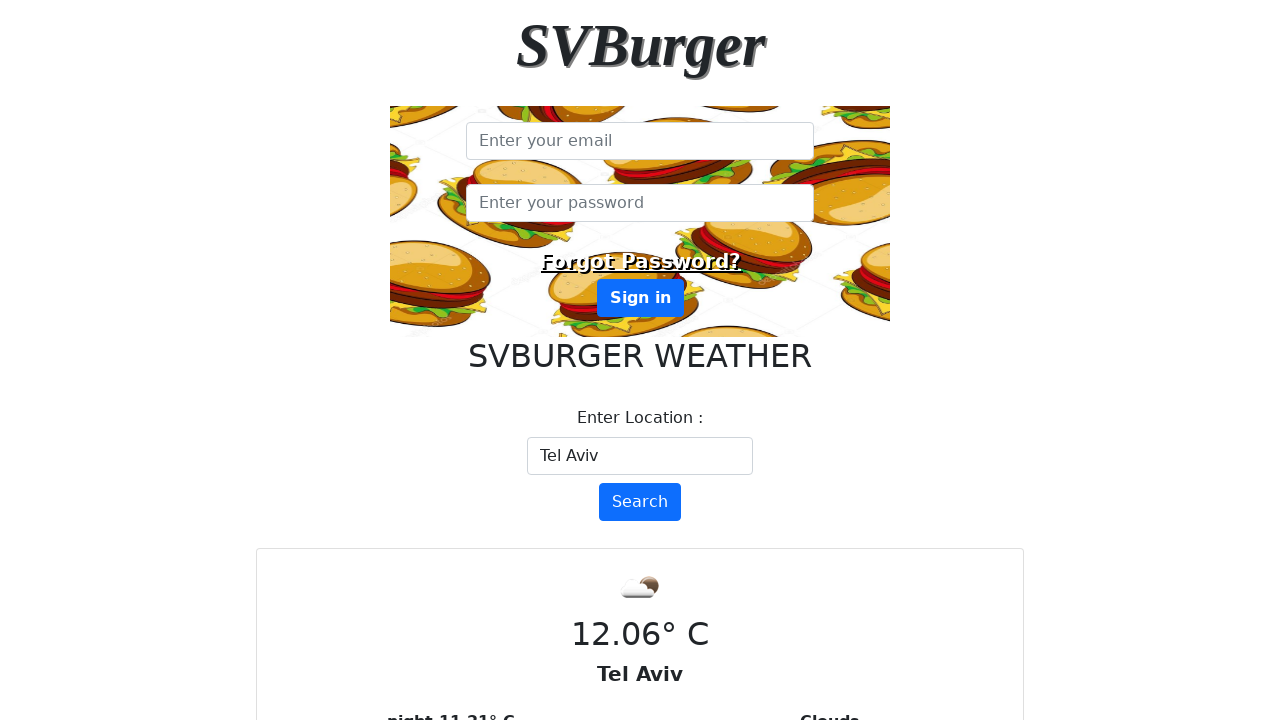

Verified email input field is displayed on sign-in page
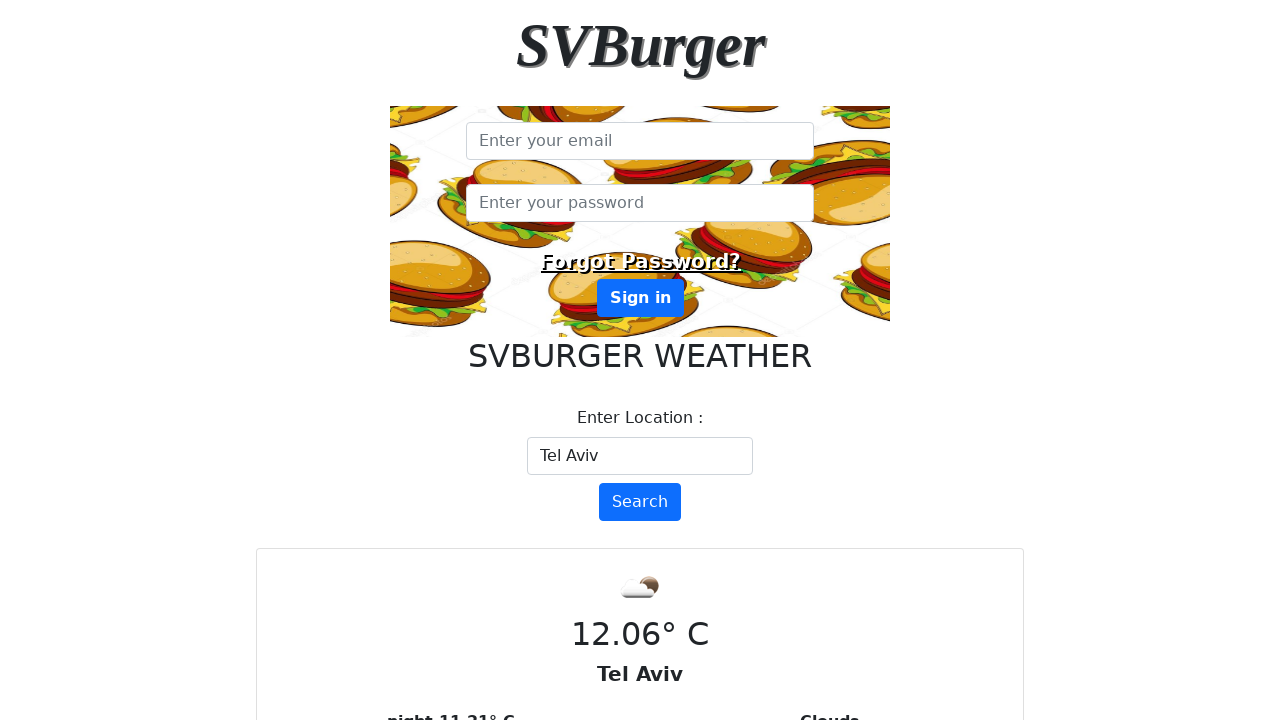

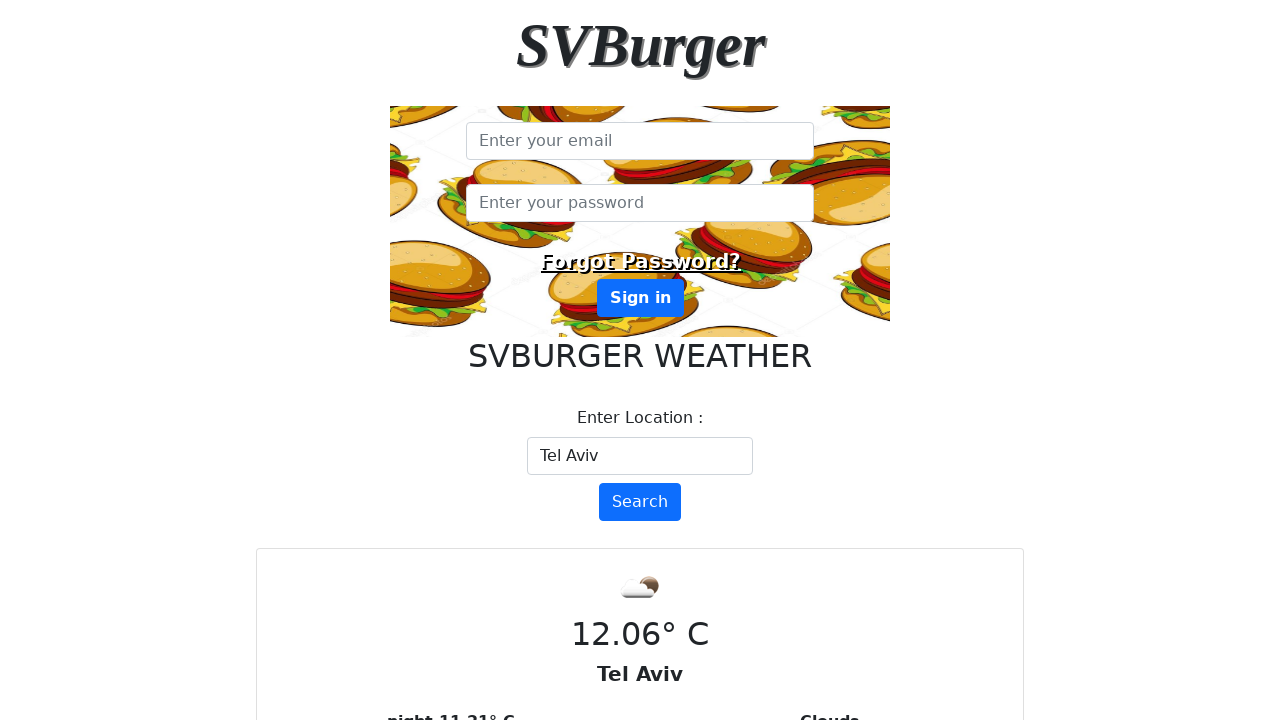